Navigates to a vertical scroll demo page and waits for the page to load. The original script had scroll actions commented out, so the actual execution only loads the page.

Starting URL: https://demoapps.qspiders.com/ui/scroll/newTabVertical

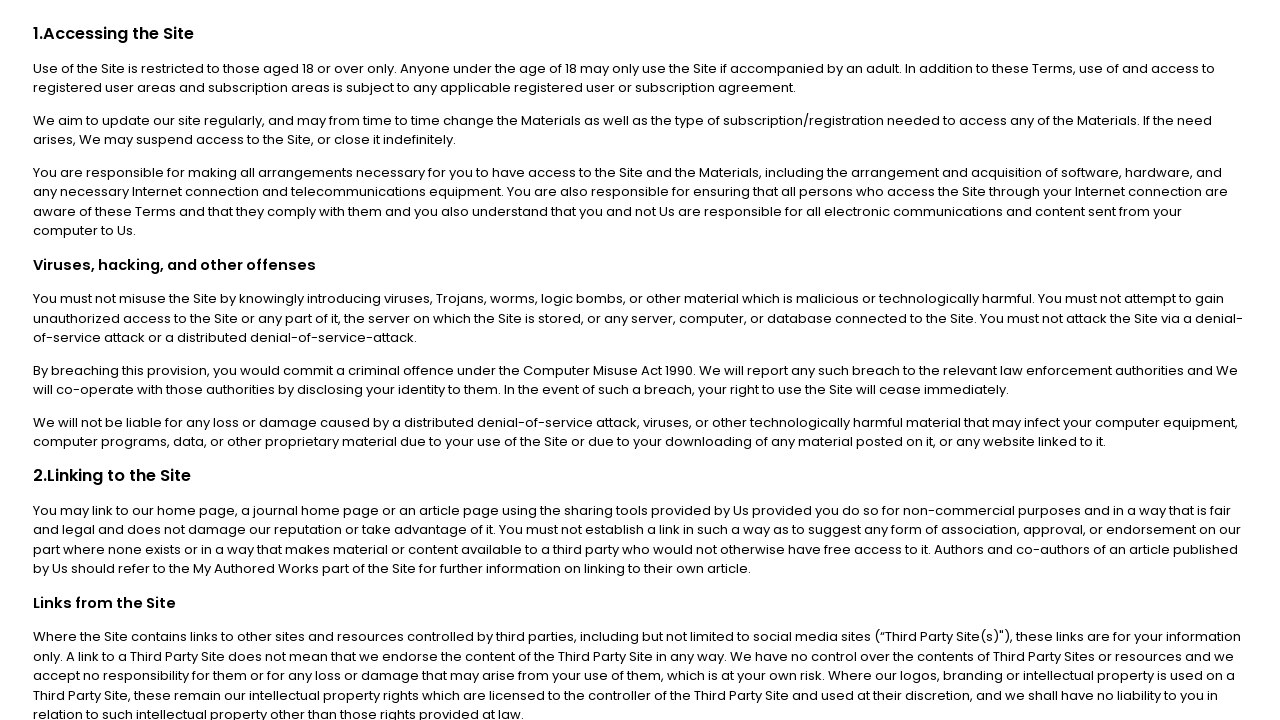

Waited for page DOM to load on vertical scroll demo
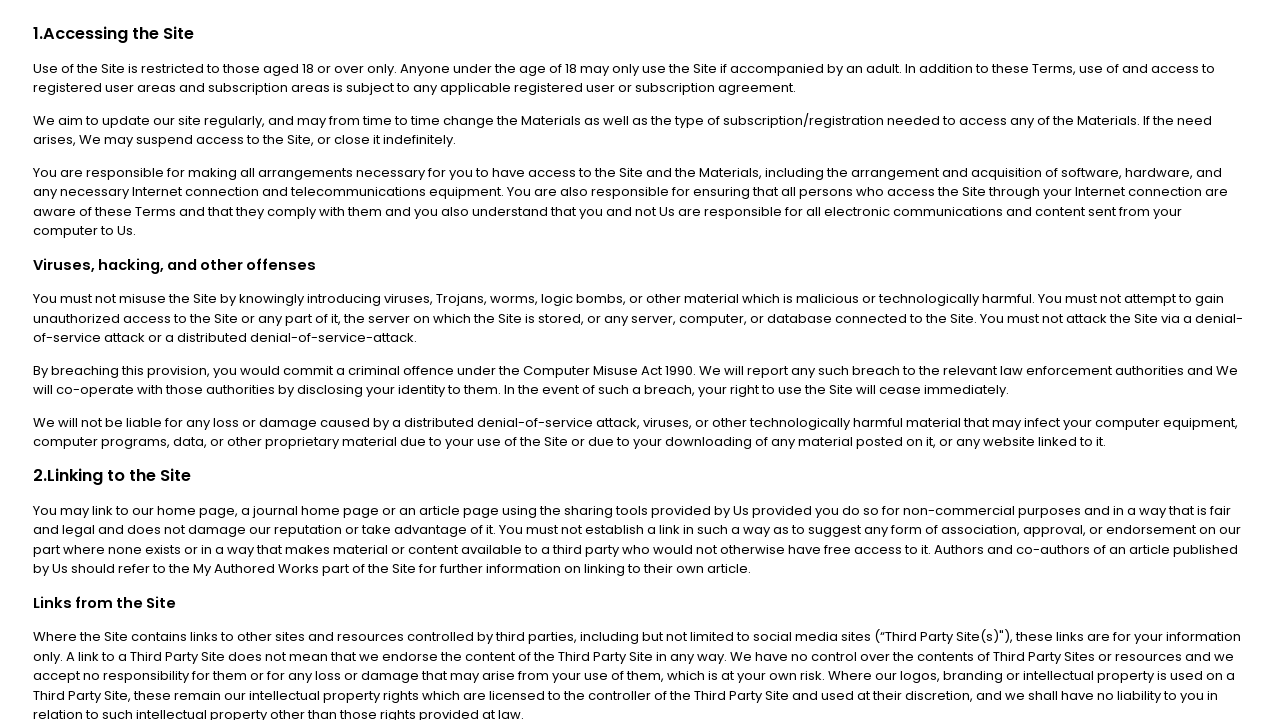

Scrolled to bottom of page
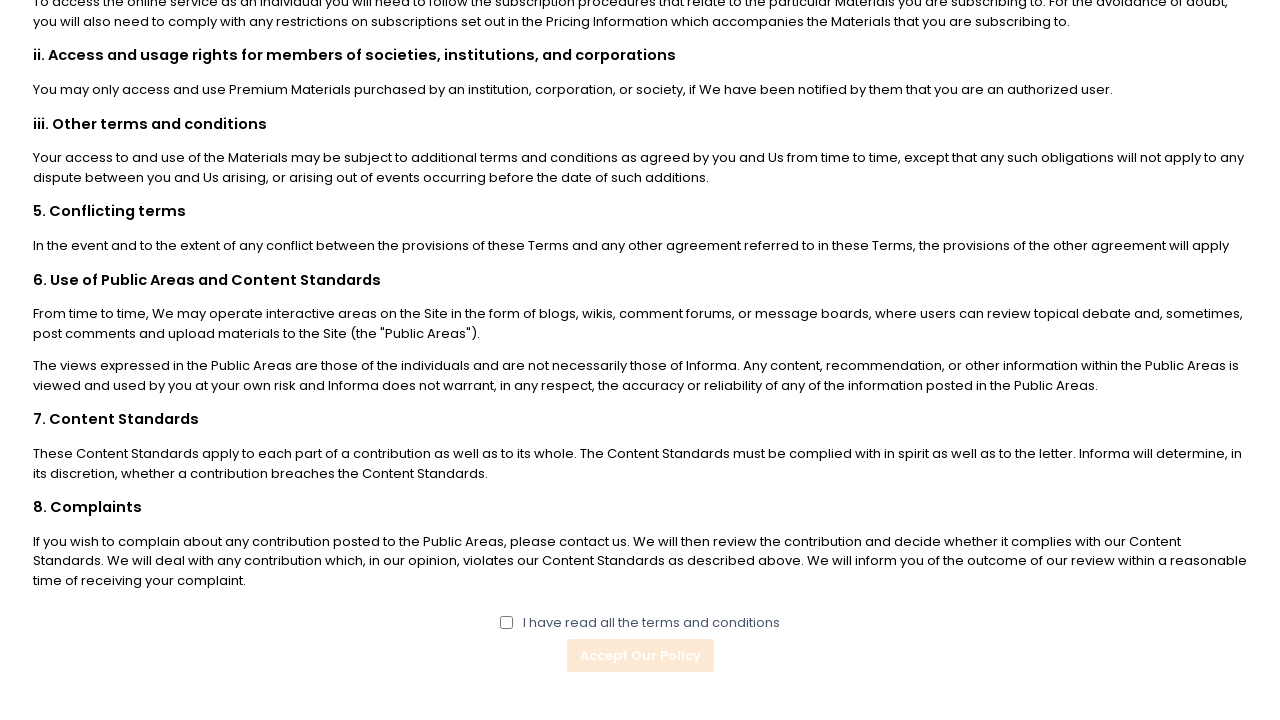

Waited 1 second before scrolling back
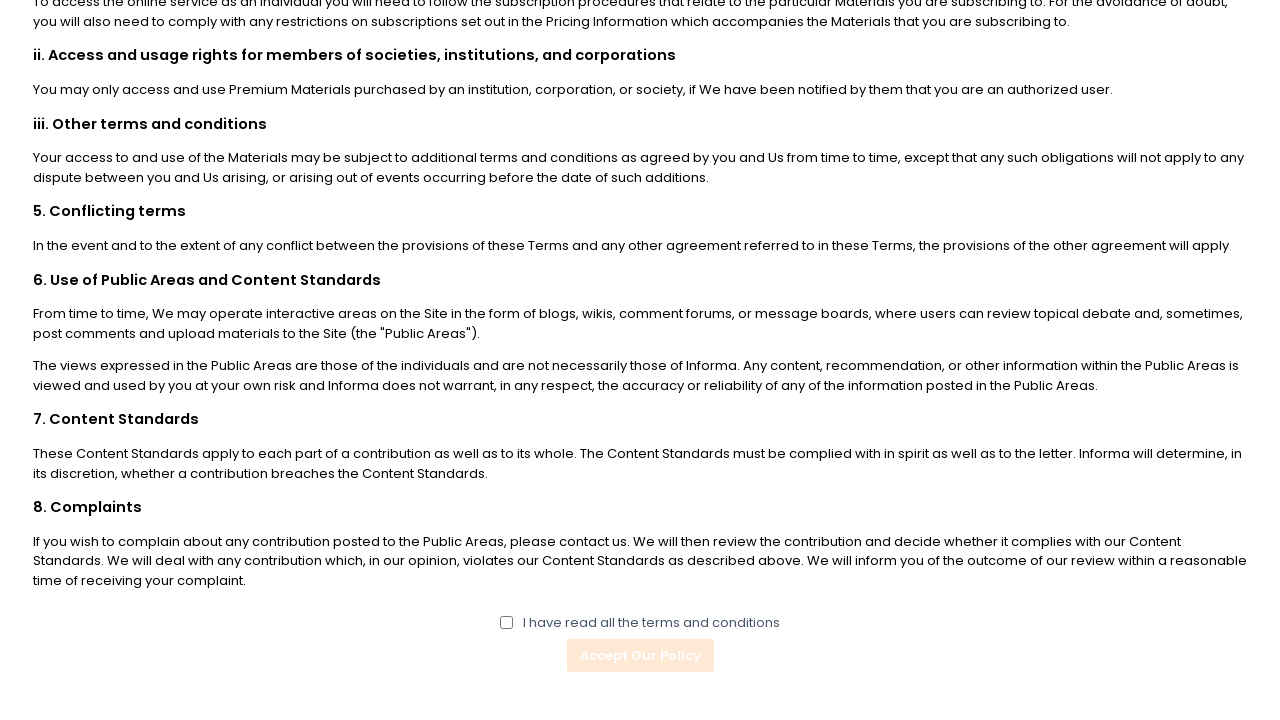

Scrolled back to top of page
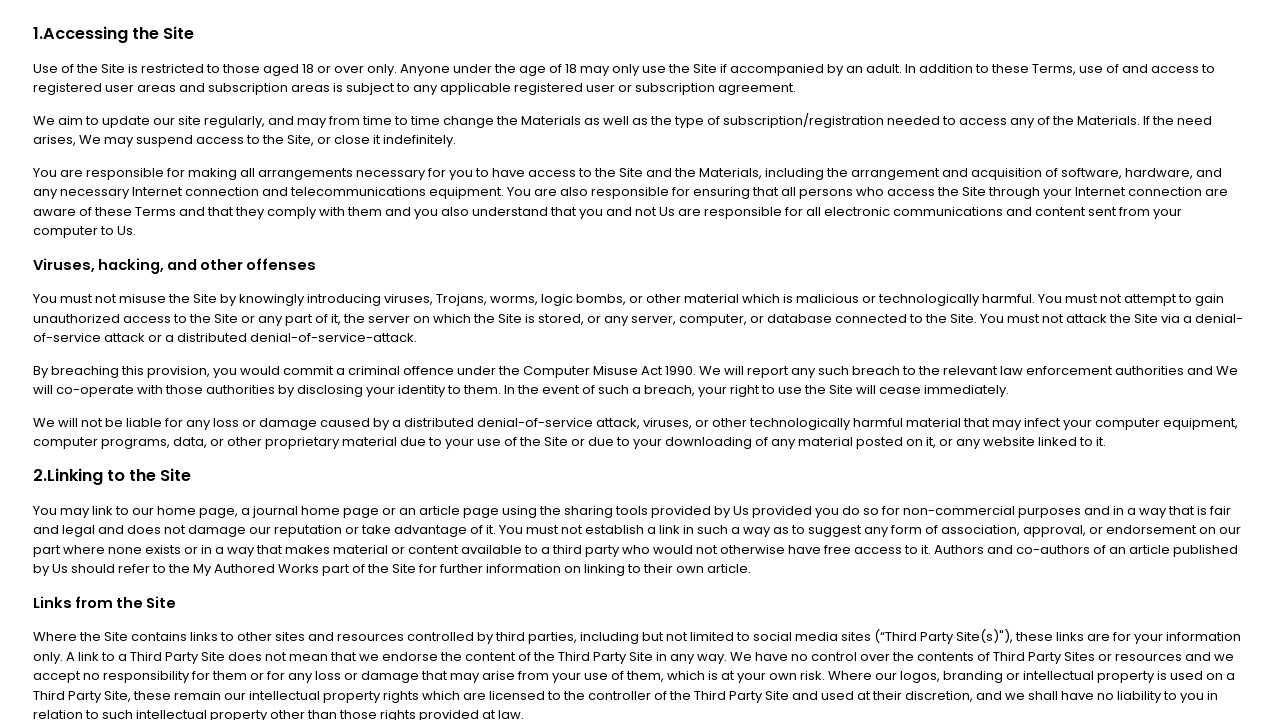

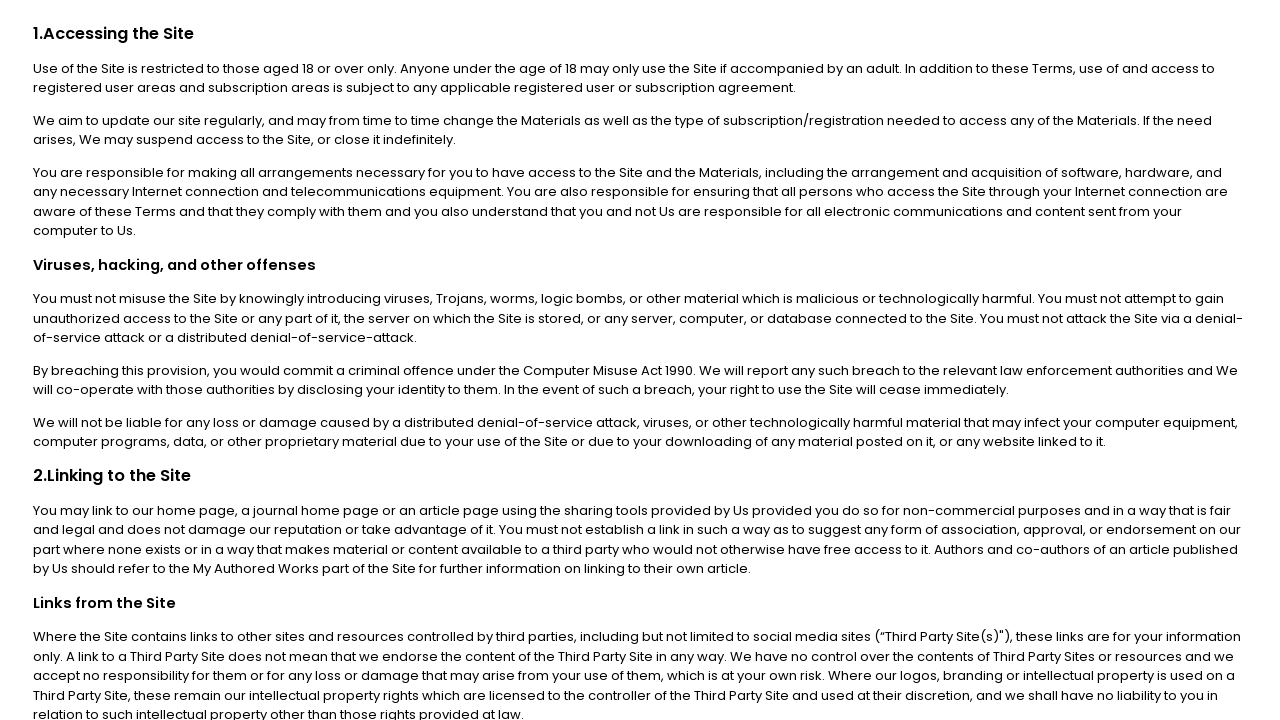